Tests checkbox and radio button selection on an automation practice page by selecting specific options and verifying they are selected

Starting URL: https://rahulshettyacademy.com/AutomationPractice/

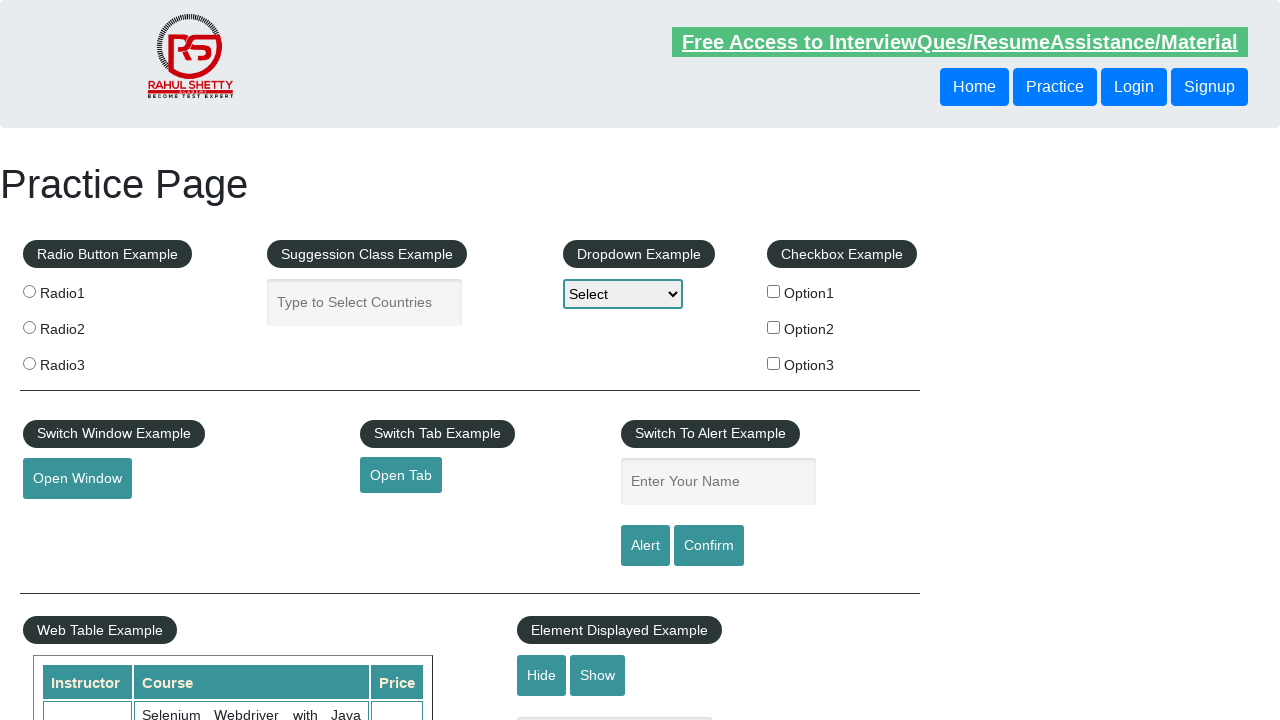

Located all checkbox elements on the page
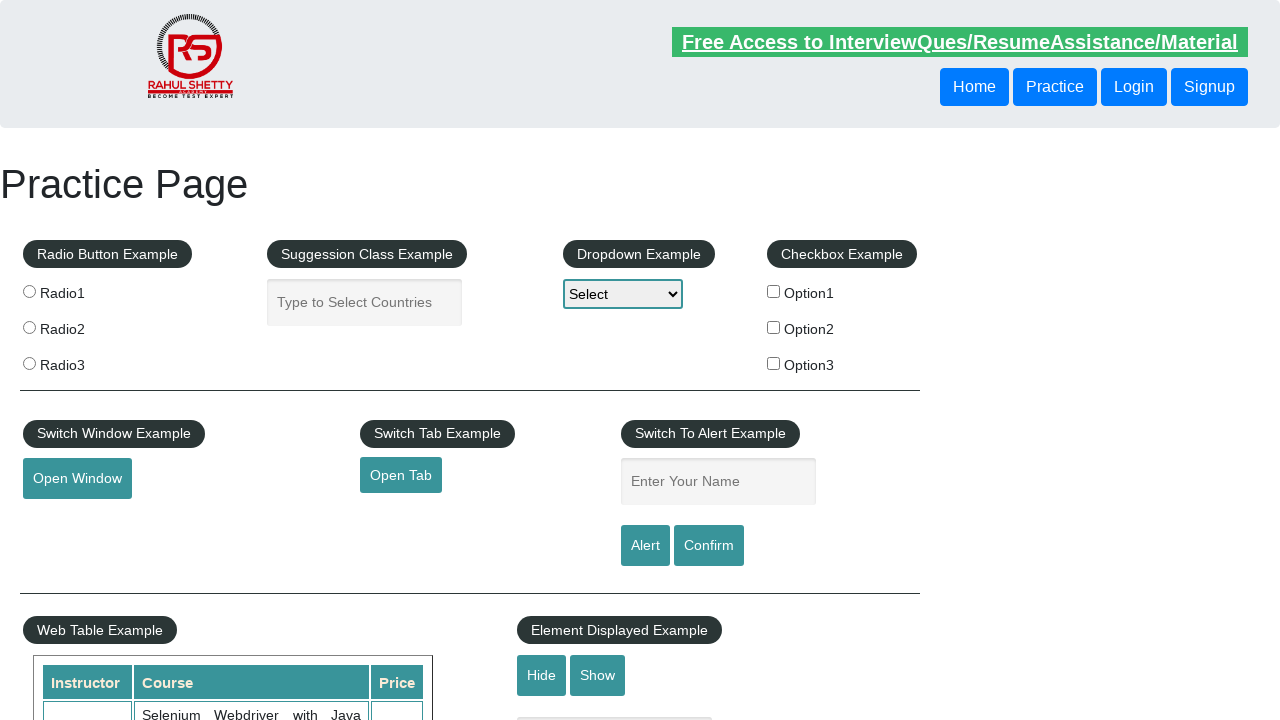

Retrieved checkbox at index 0
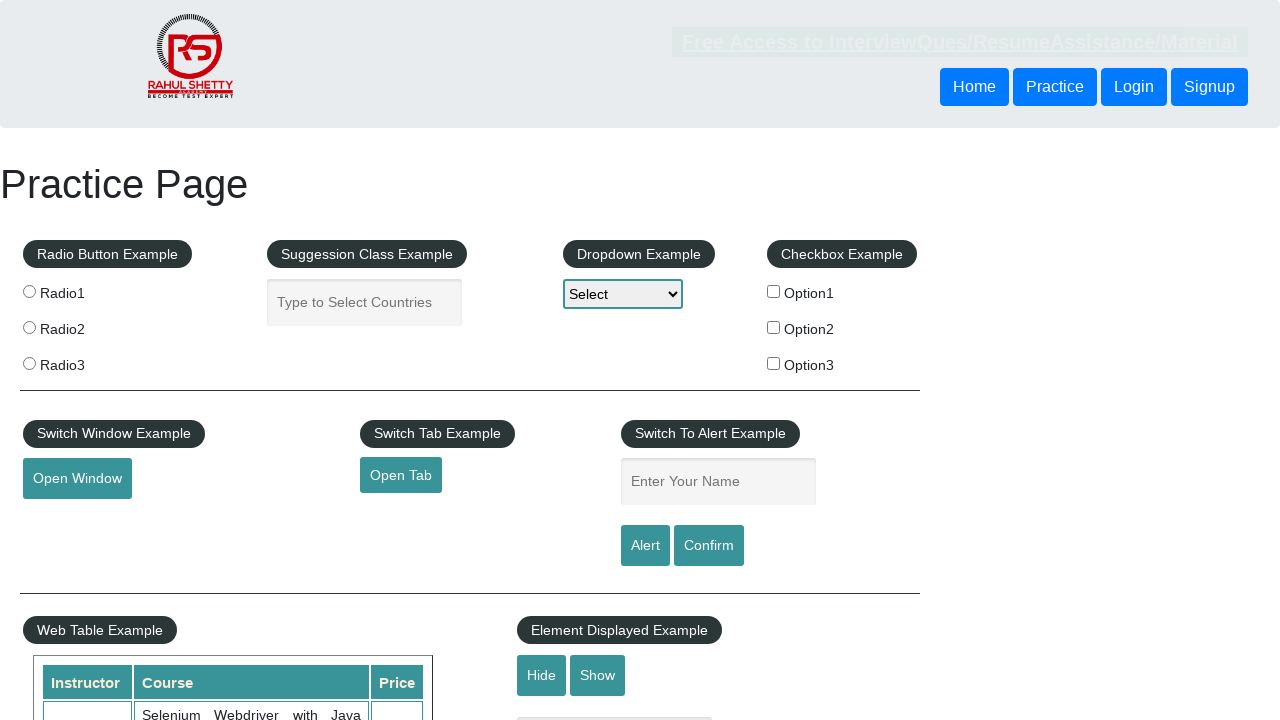

Retrieved checkbox at index 1
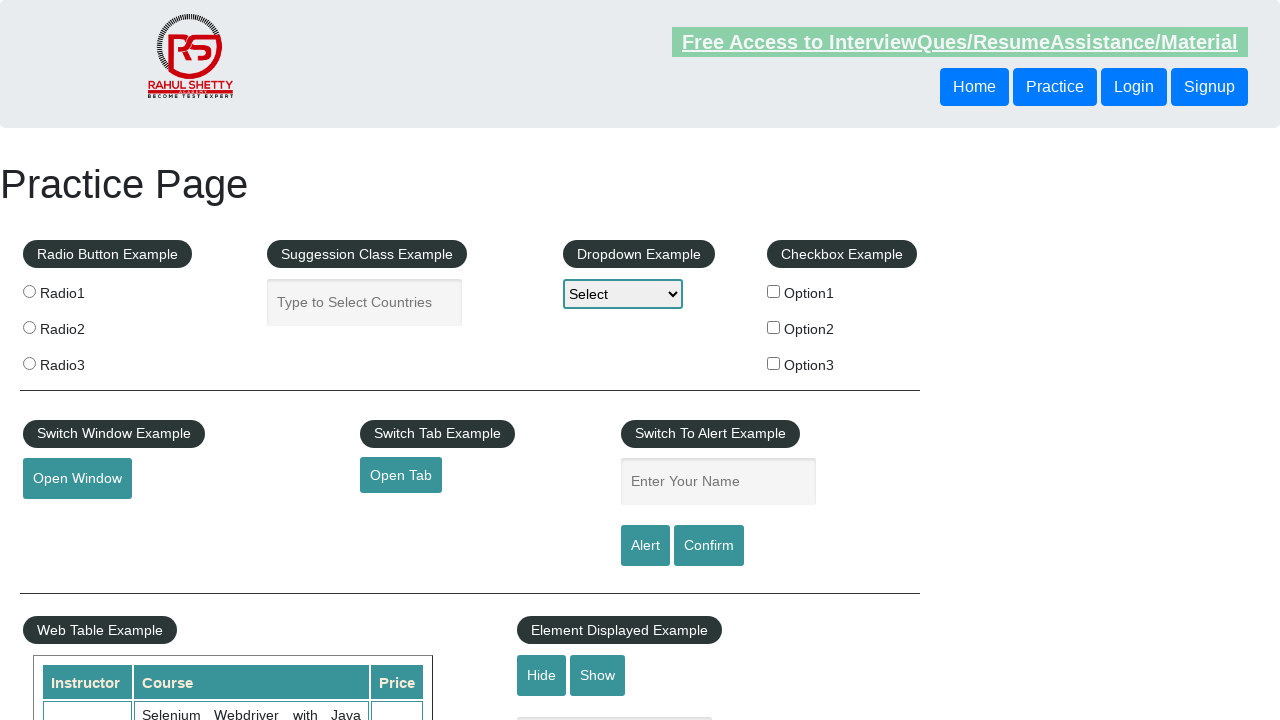

Clicked checkbox with value 'option2' at (774, 327) on xpath=//input[@type='checkbox'] >> nth=1
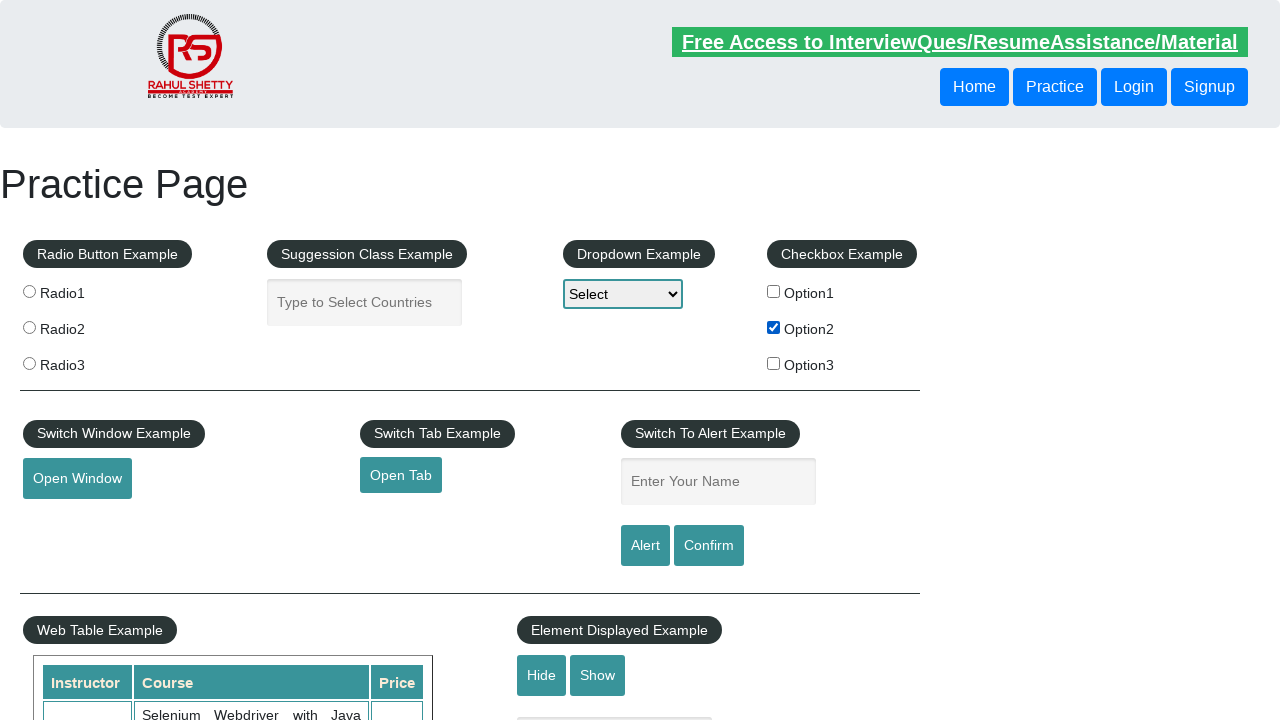

Verified that checkbox 'option2' is selected
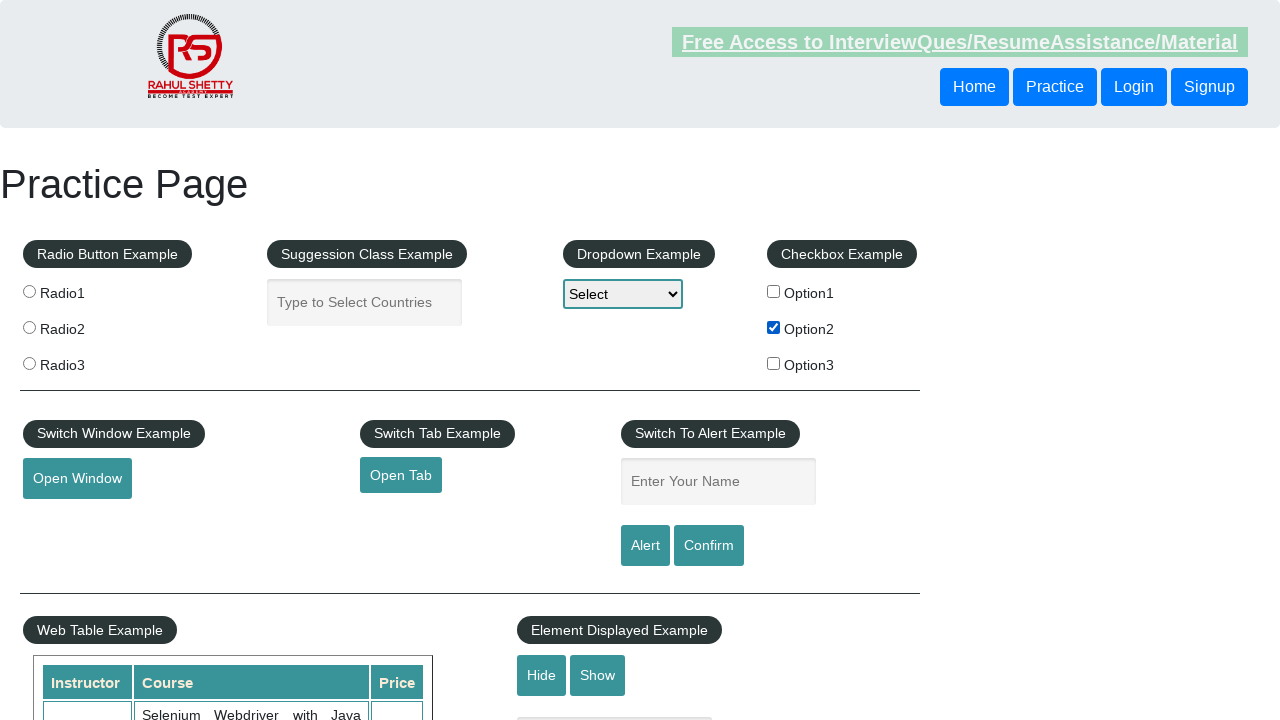

Located all radio button elements on the page
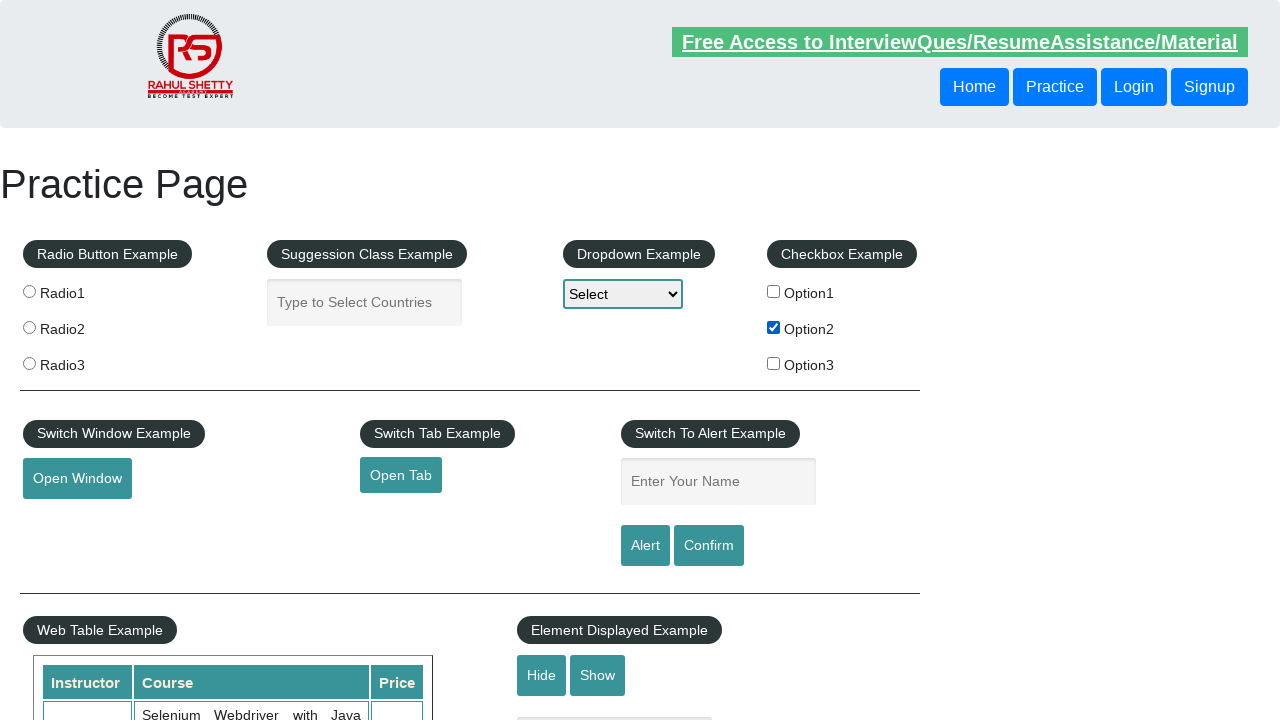

Retrieved radio button at index 0
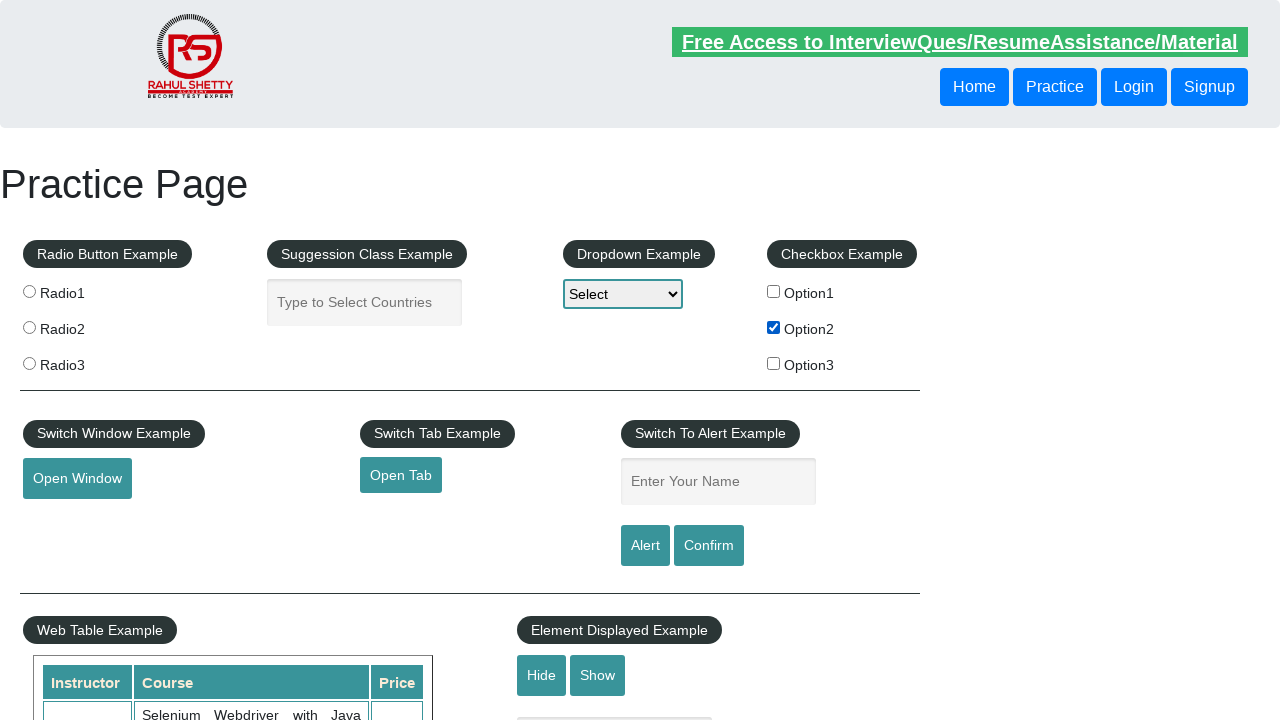

Retrieved radio button at index 1
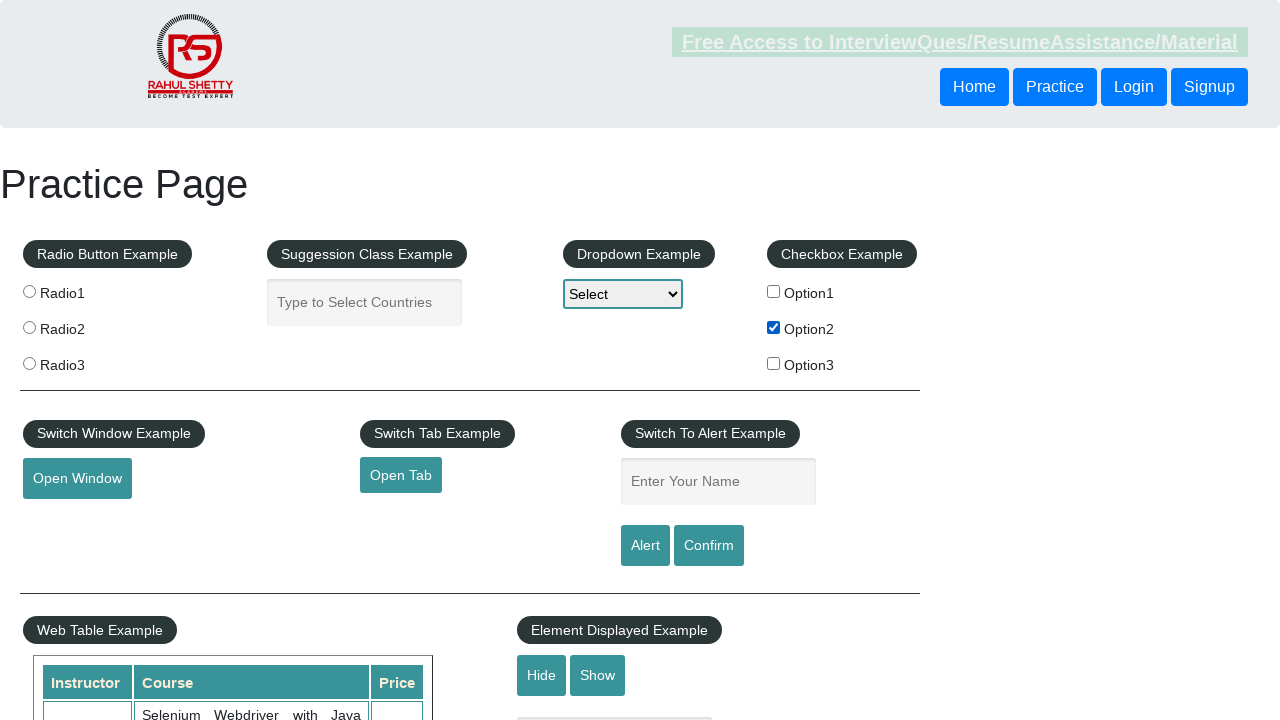

Retrieved radio button at index 2
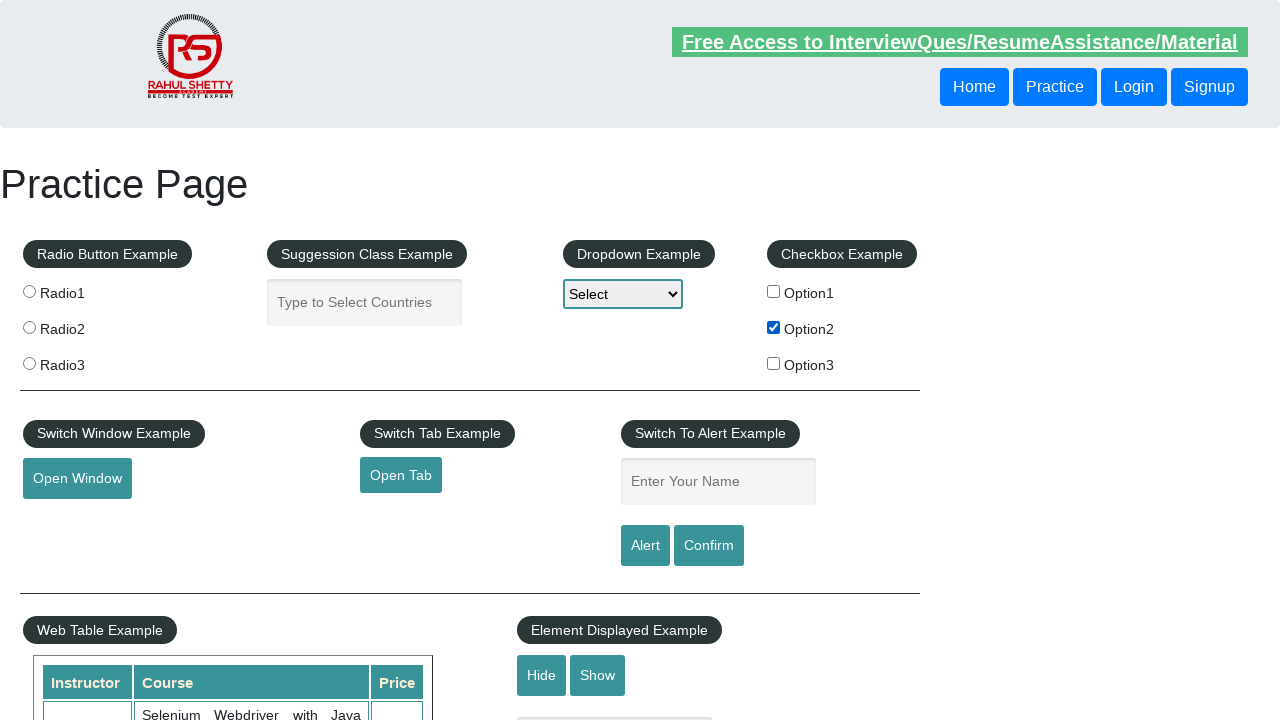

Clicked radio button with value 'radio3' at (29, 363) on xpath=//input[@class='radioButton'] >> nth=2
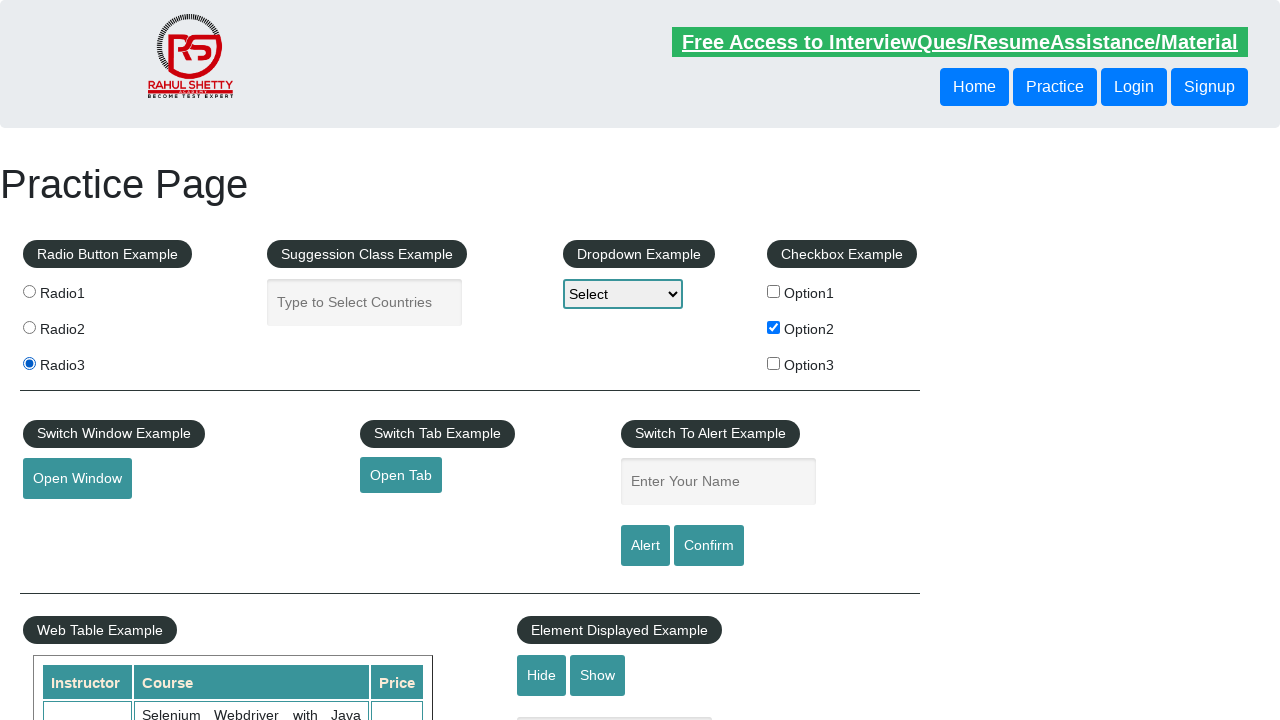

Verified that radio button 'radio3' is selected
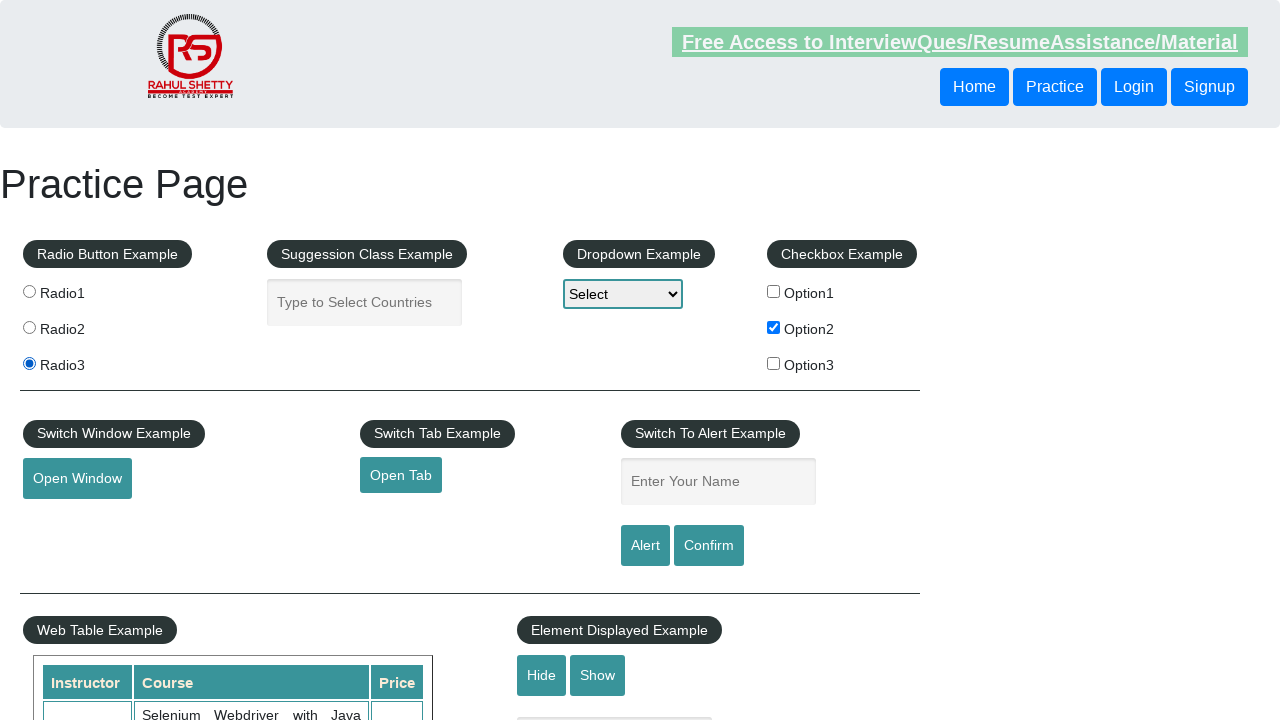

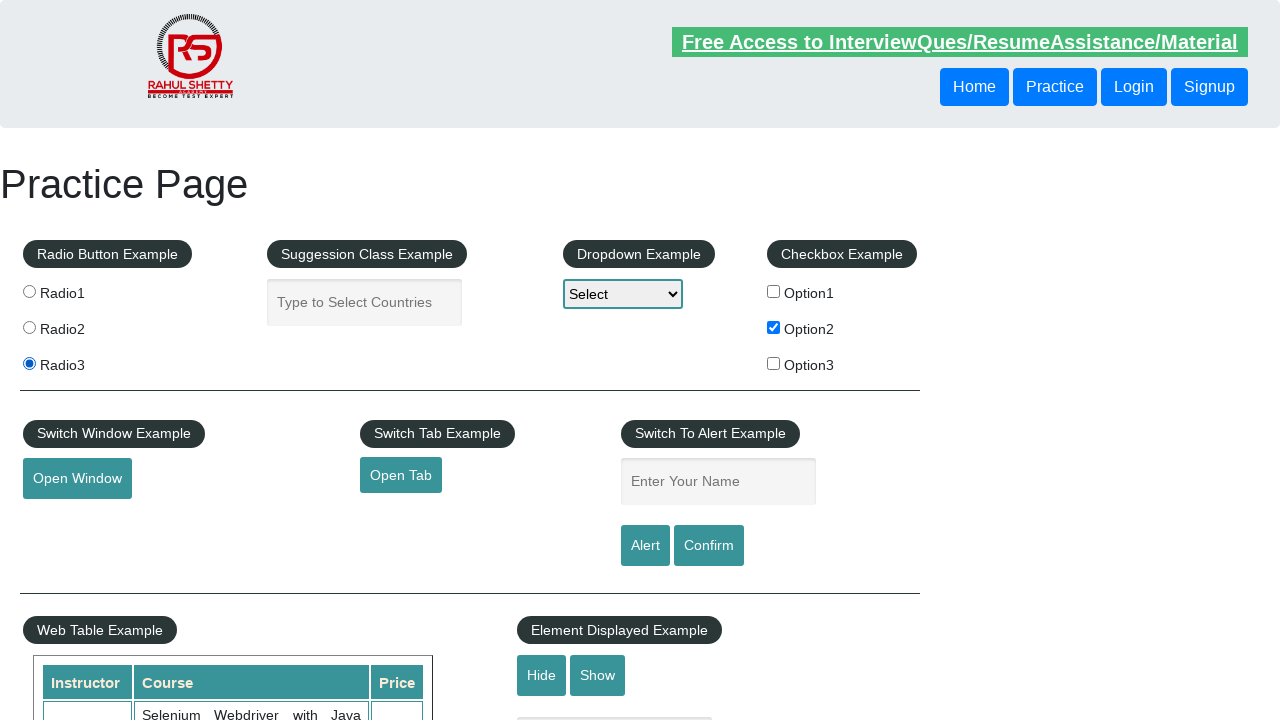